Verifies the Playwright homepage loads correctly, checks the title contains "Playwright", clicks a navigation link, and verifies navigation to the Installation page.

Starting URL: https://playwright.dev

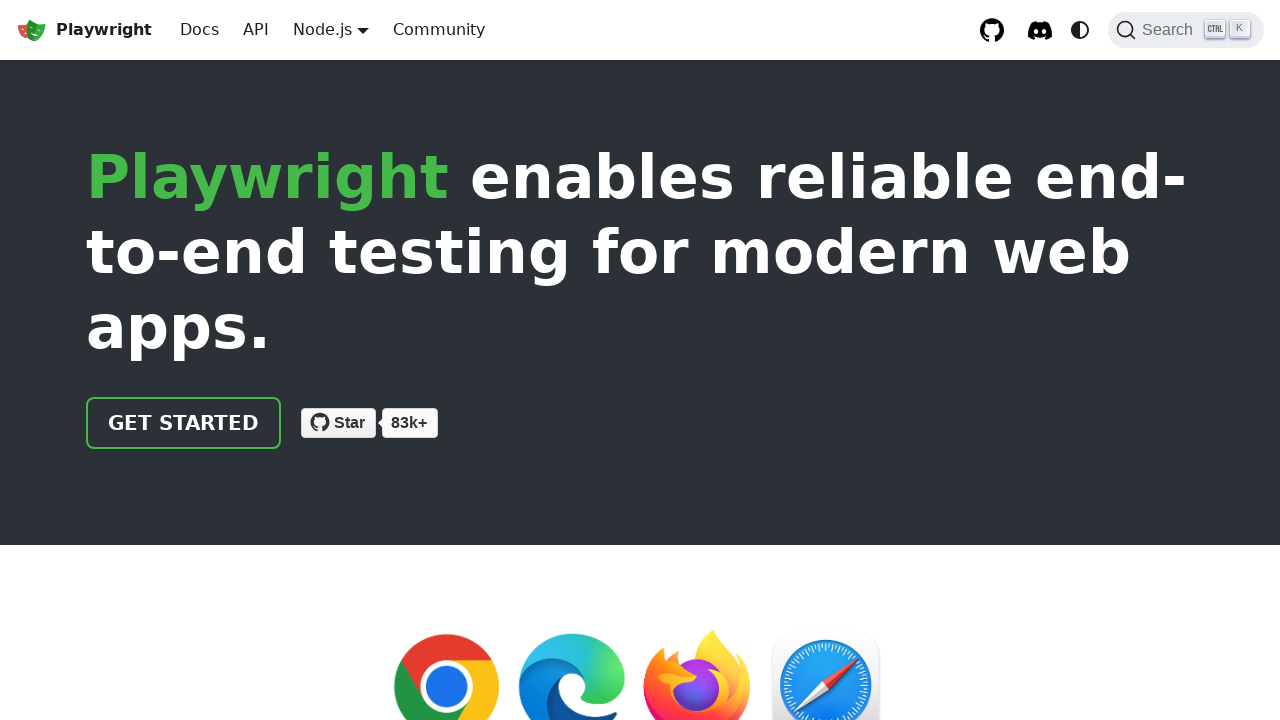

Verified page title contains 'Playwright'
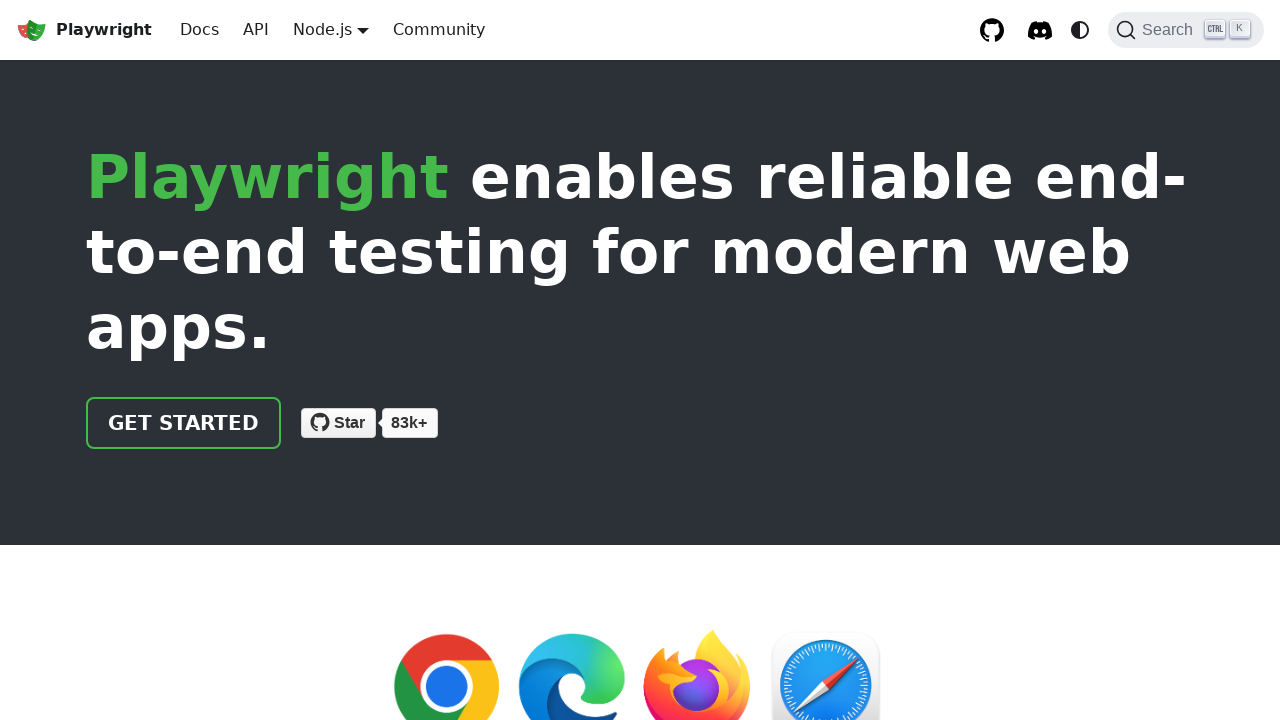

Clicked navigation link to Installation page at (184, 423) on xpath=//html/body/div/div[2]/header/div/div/a
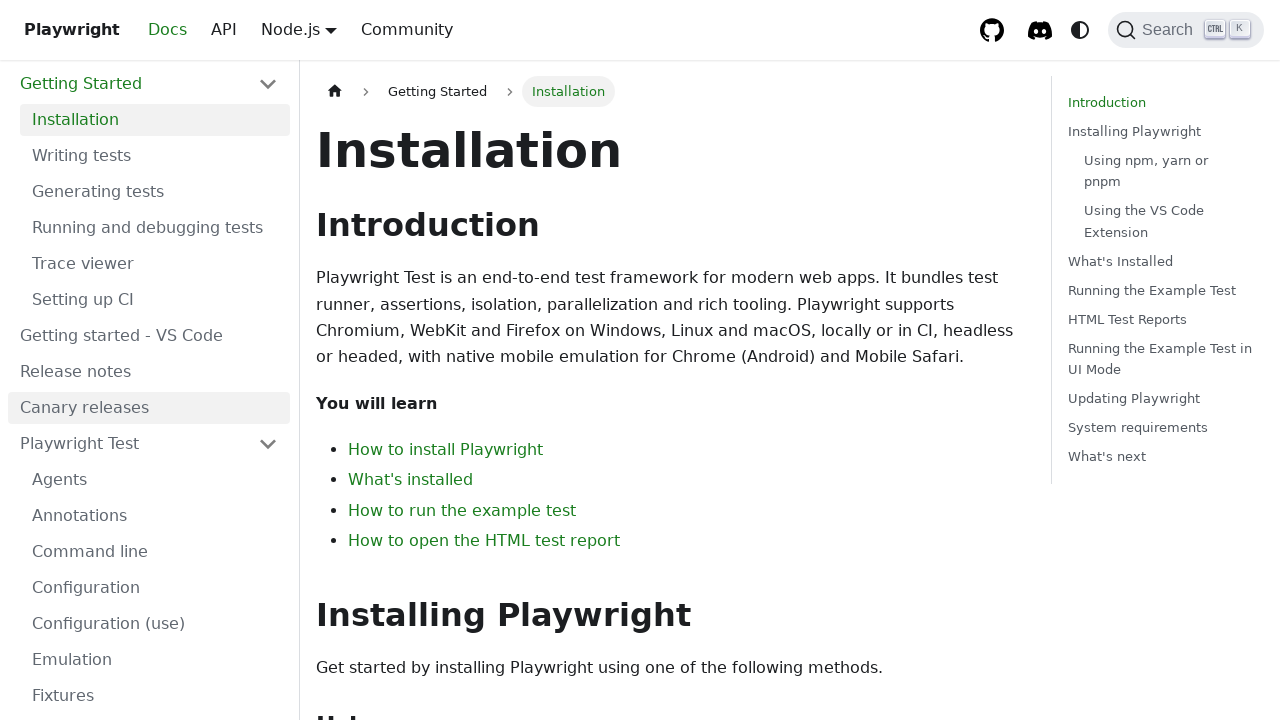

Verified page title is 'Installation | Playwright'
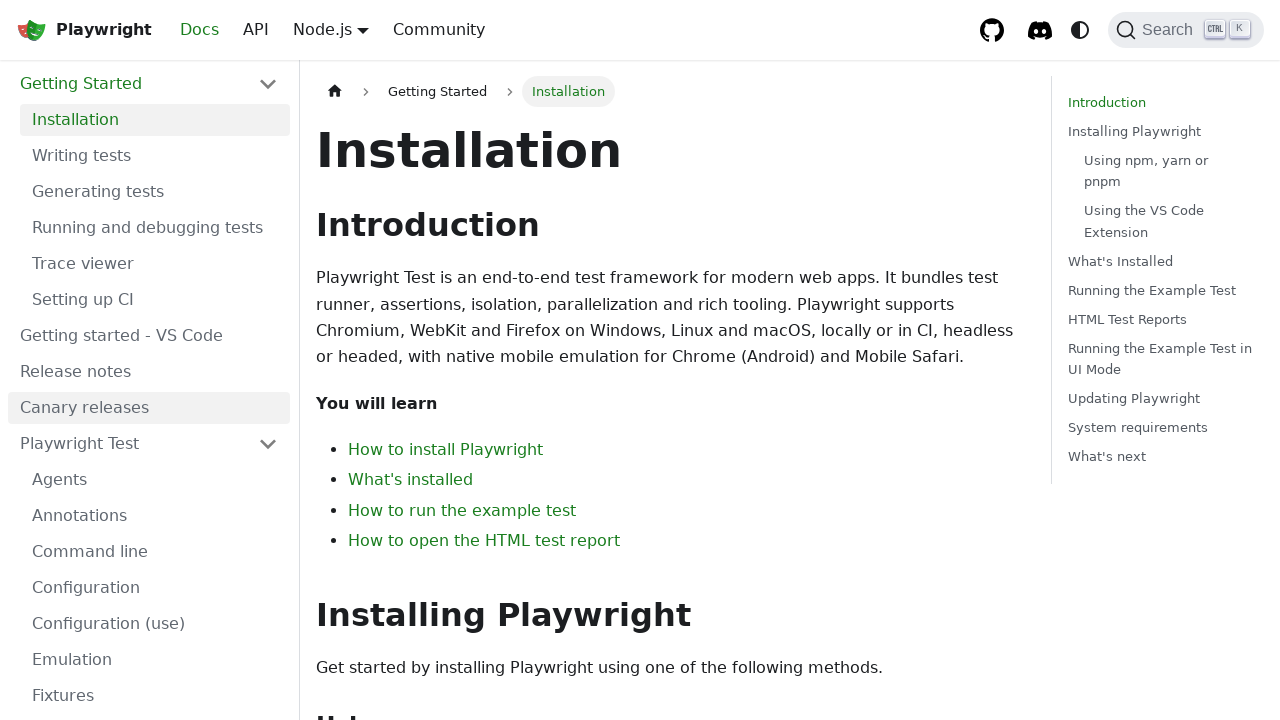

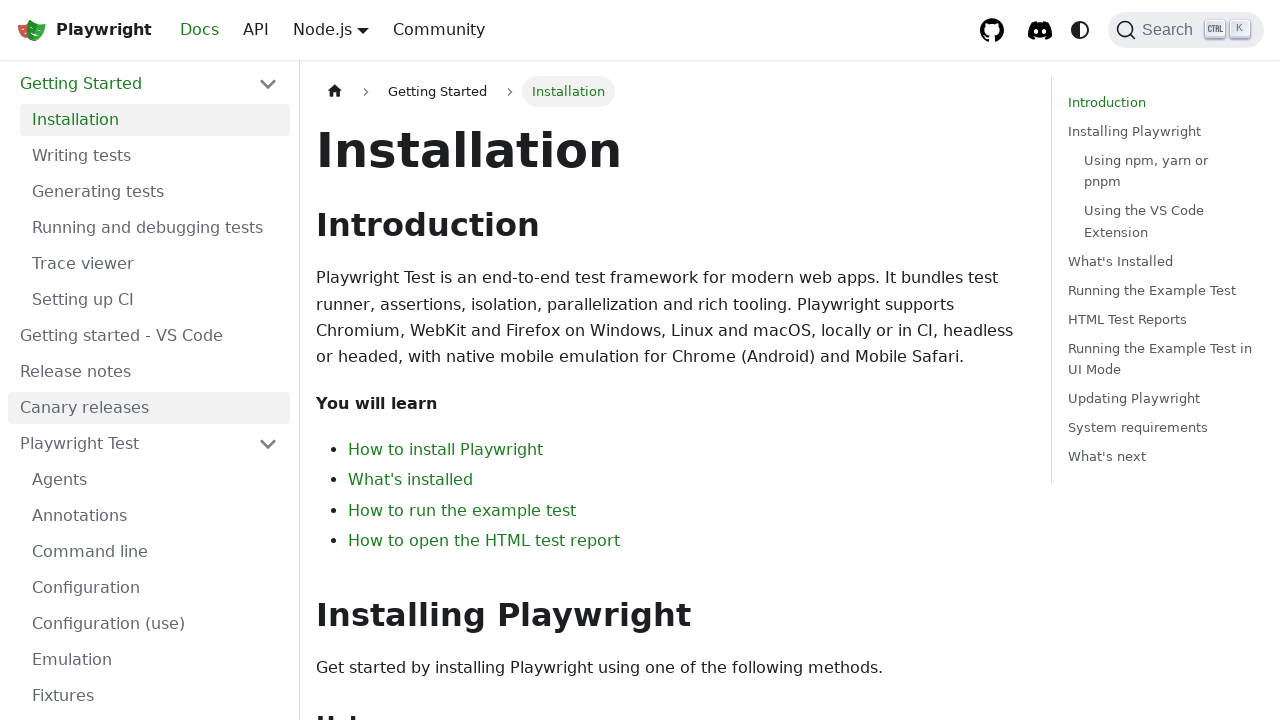